Tests calculator addition by entering two numbers and verifying the result

Starting URL: http://juliemr.github.io/protractor-demo/

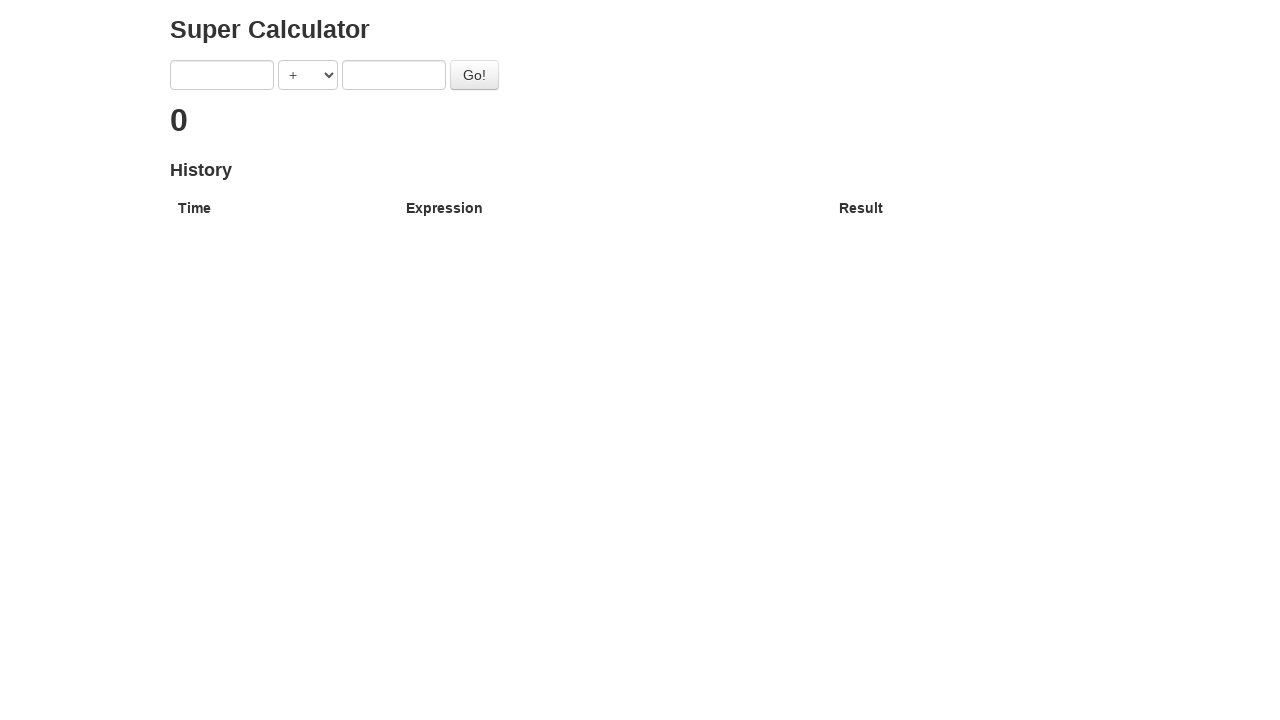

Entered first number '1' into calculator on [ng-model='first']
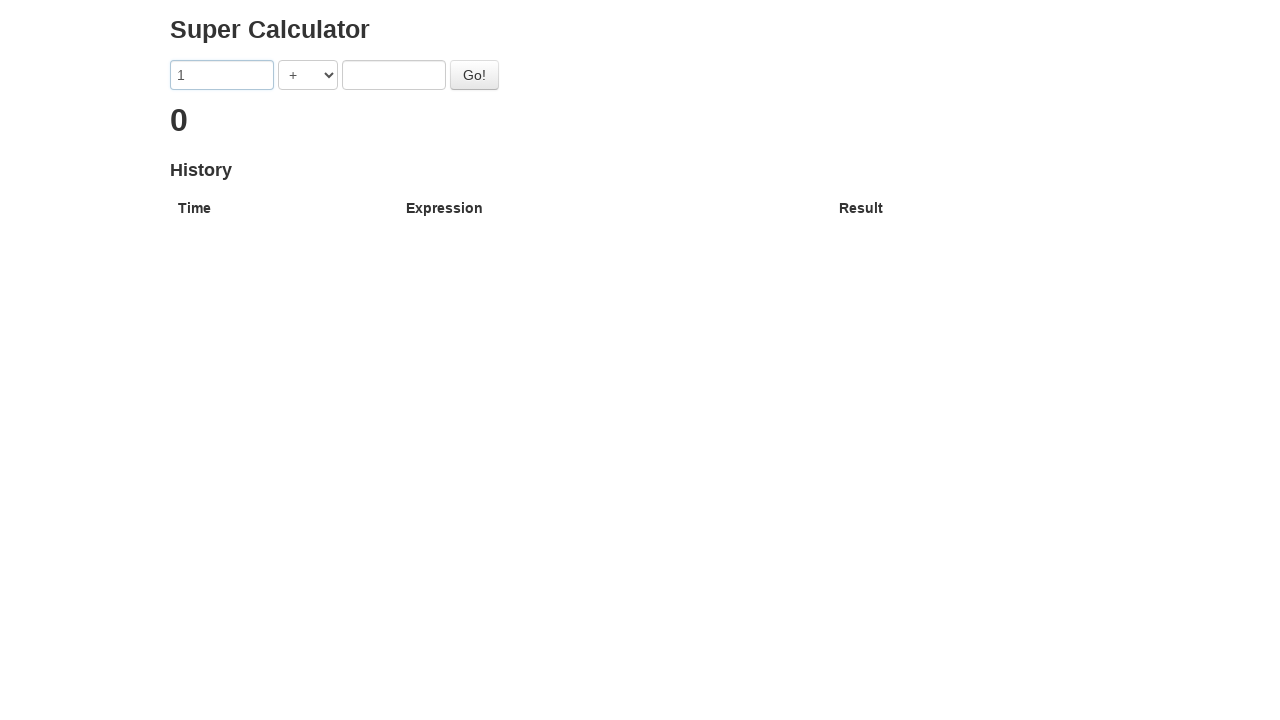

Entered second number '2' into calculator on [ng-model='second']
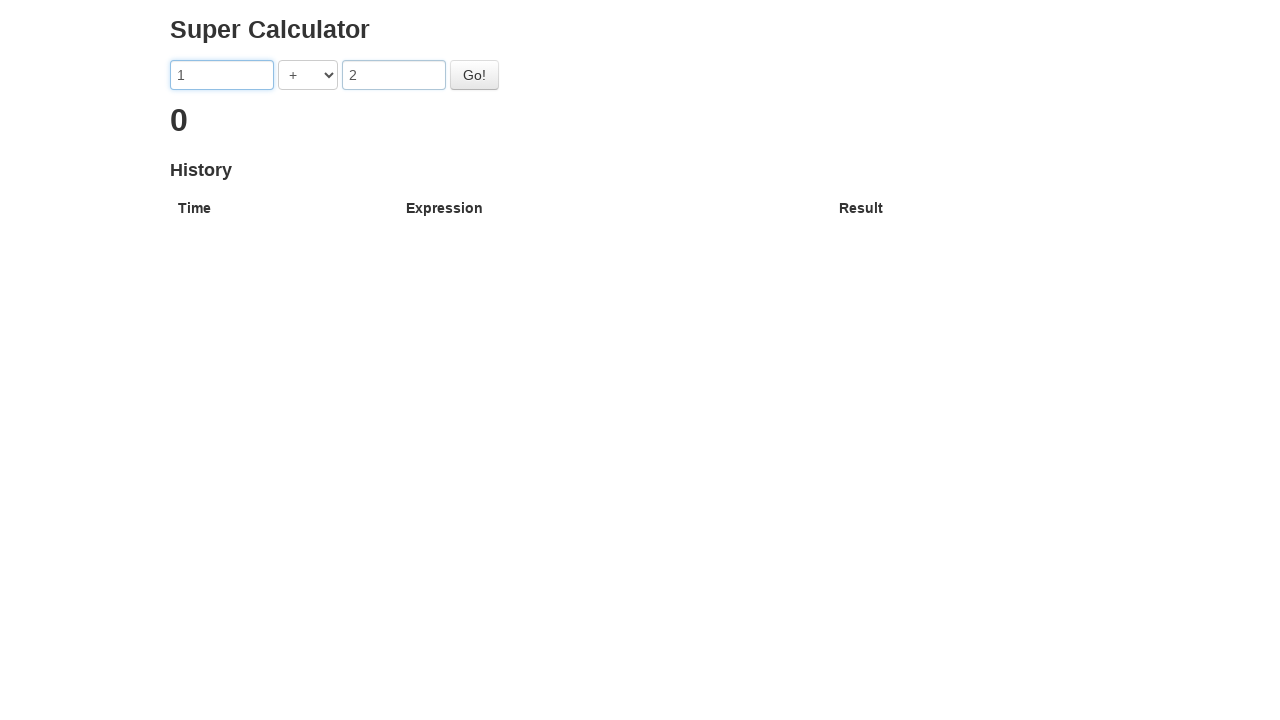

Clicked calculate button to perform addition at (474, 75) on #gobutton
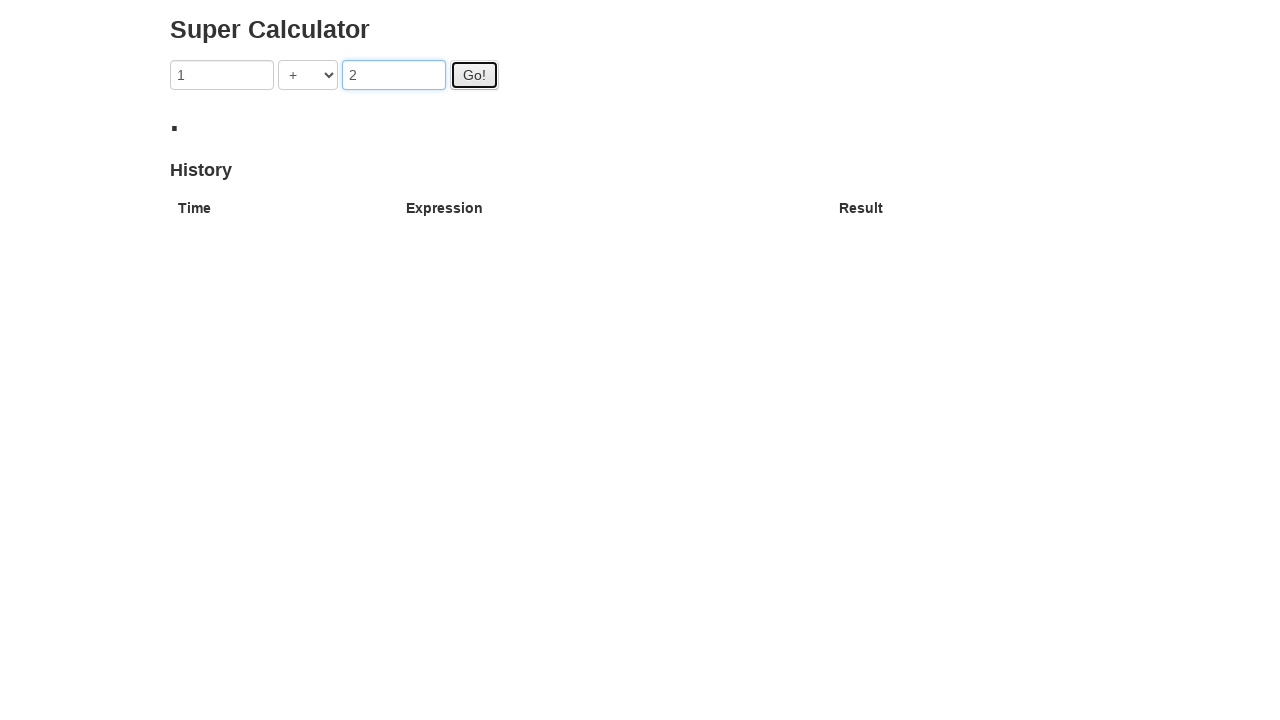

Waited 5 seconds for calculation result to appear
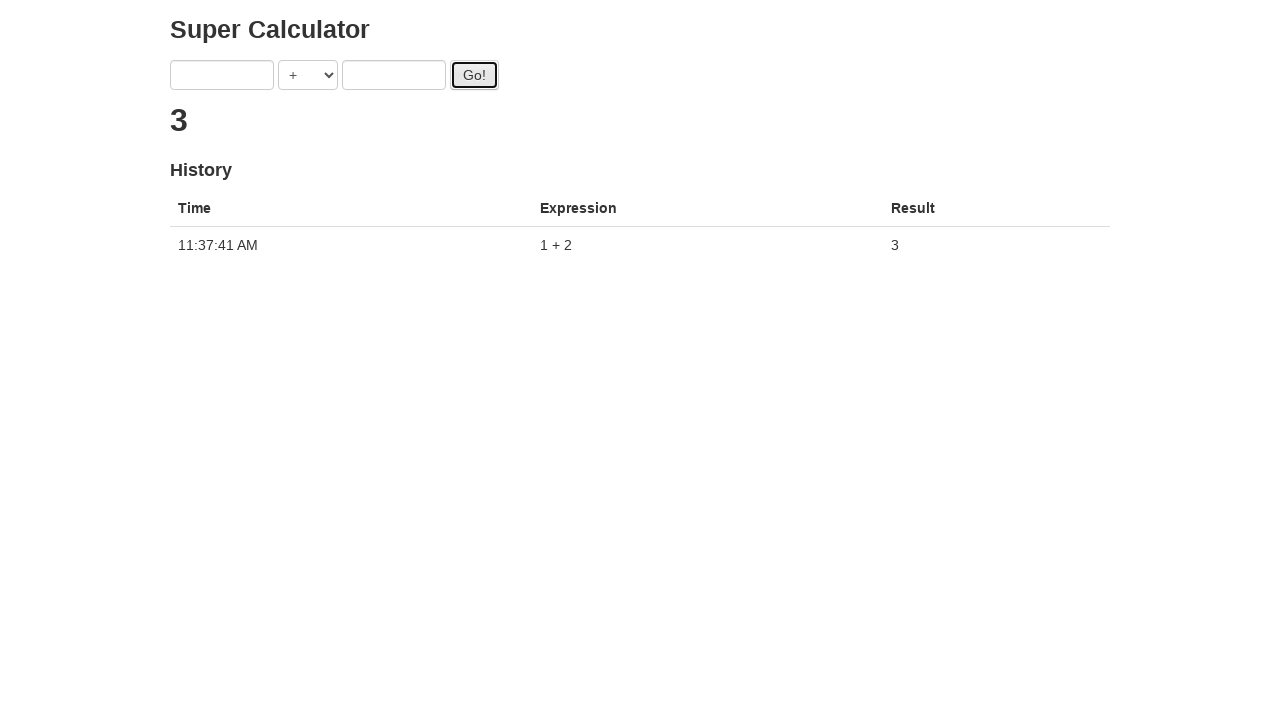

Retrieved result text: '3'
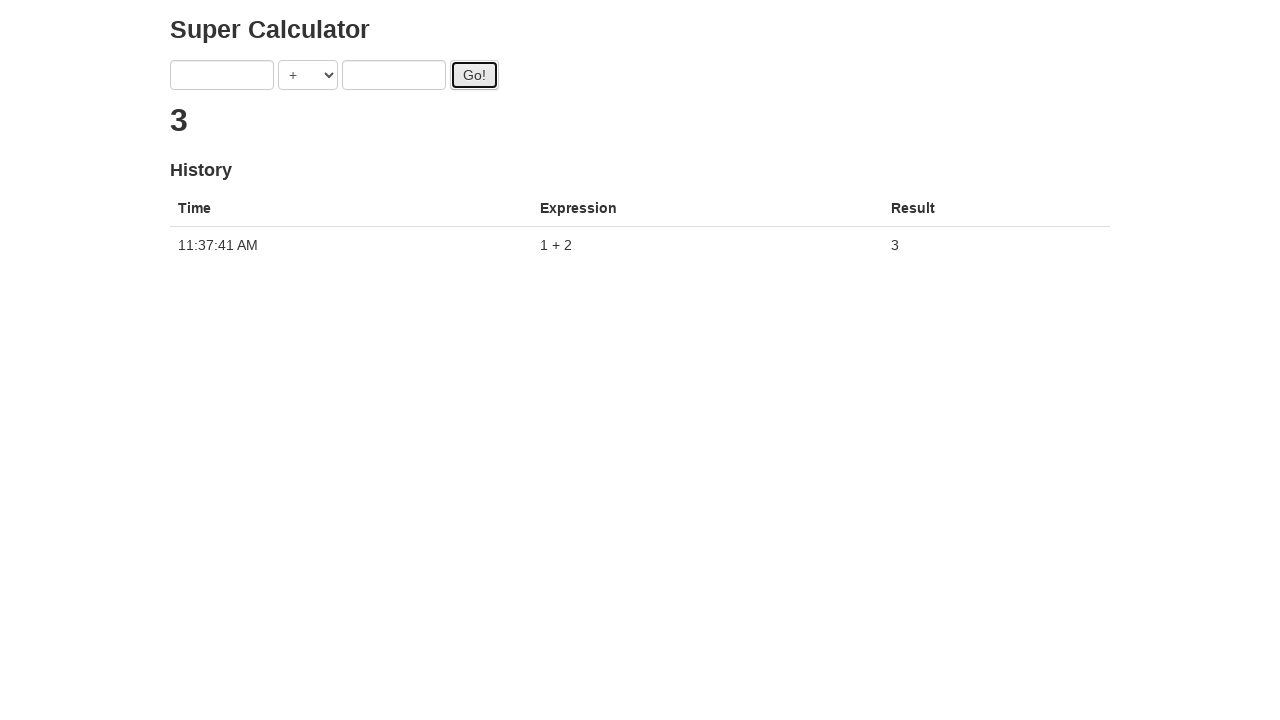

Verified that 1 + 2 = 3
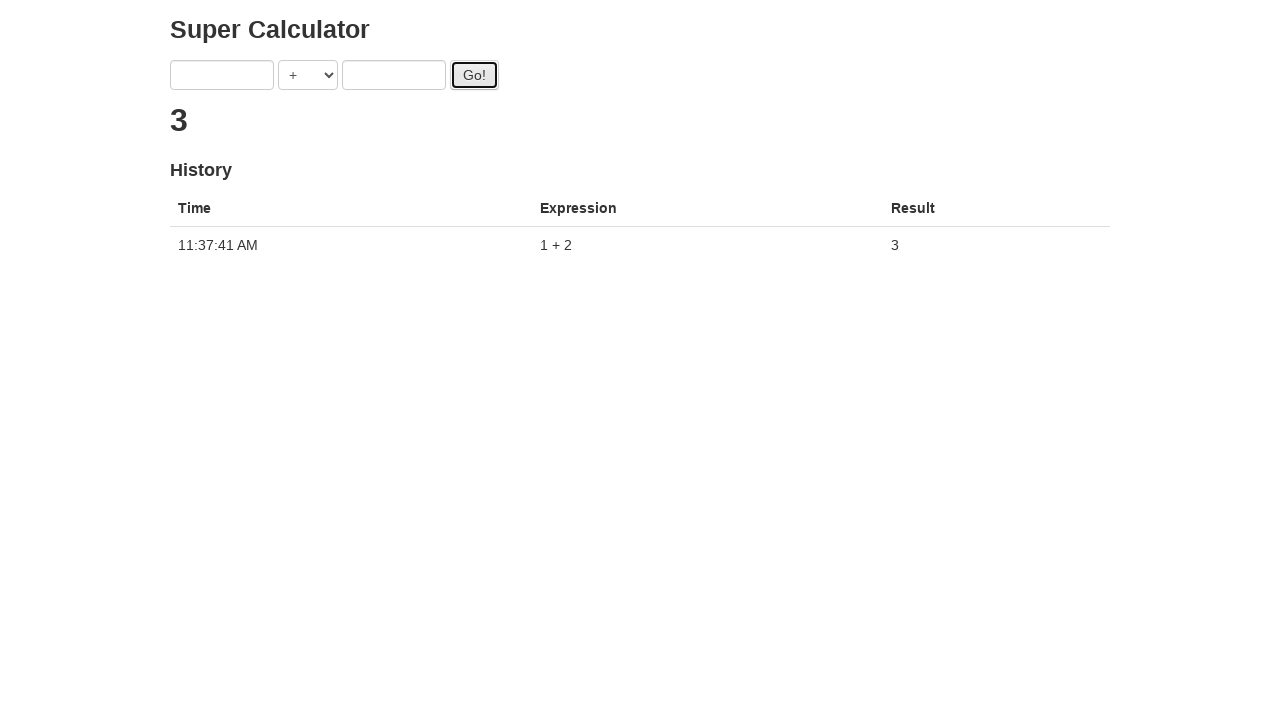

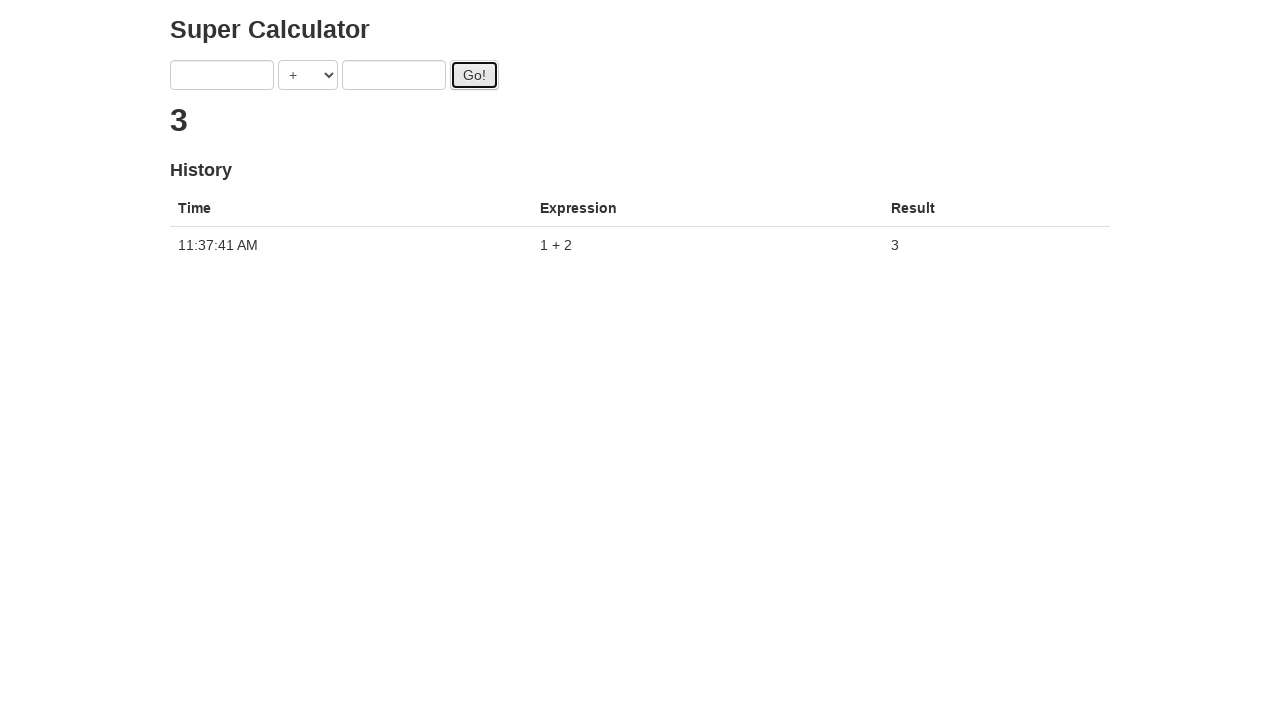